Verifies that the H1 heading "Buttons" is visible on the page

Starting URL: https://demoqa.com/buttons

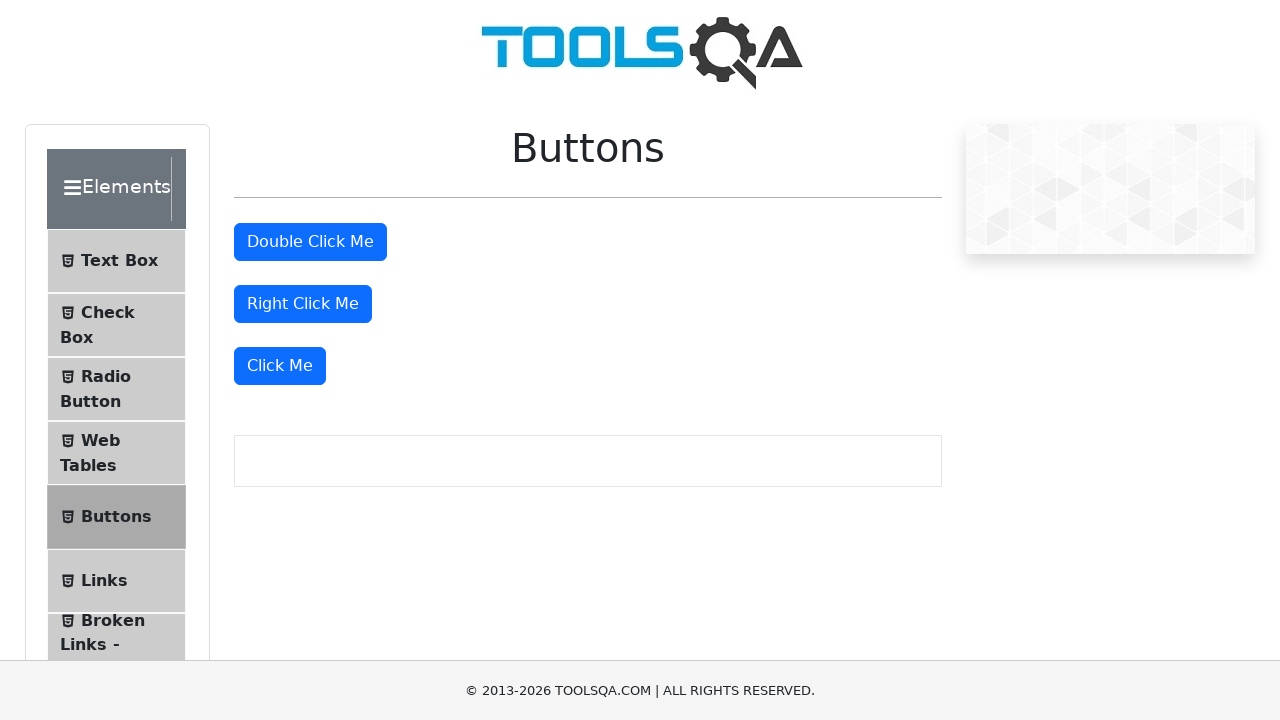

Navigated to https://demoqa.com/buttons
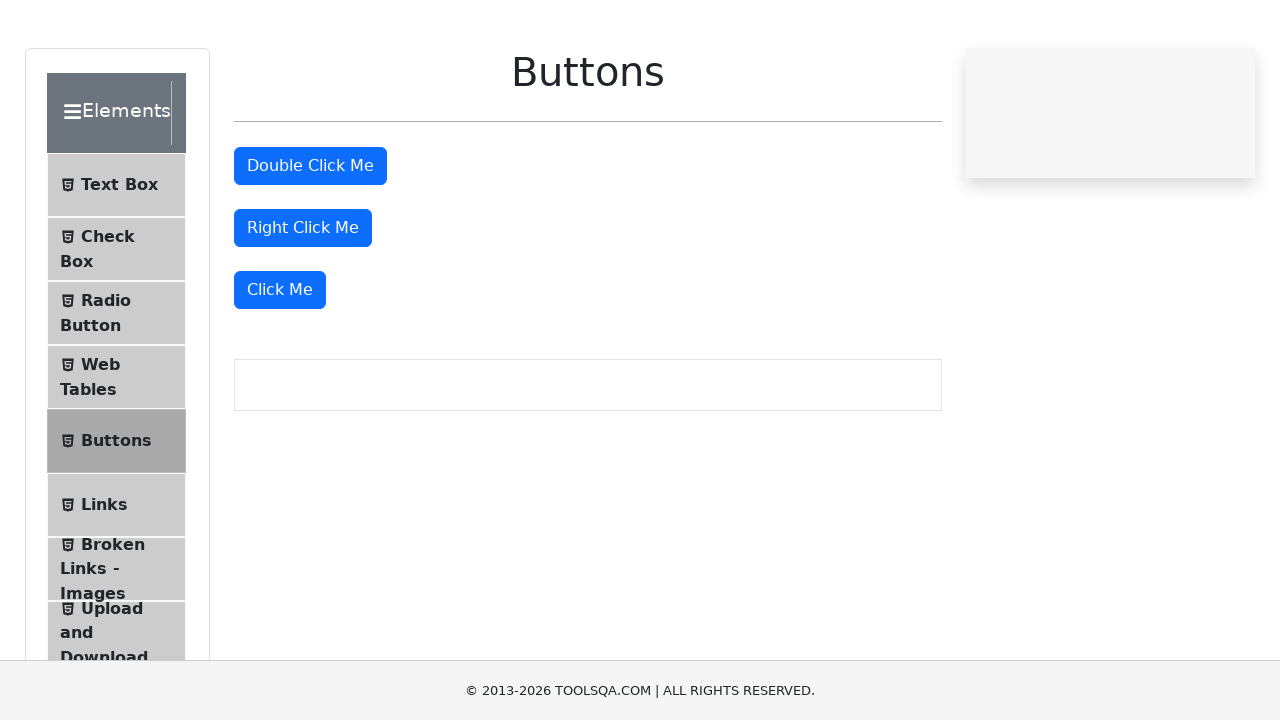

Verified that the H1 heading 'Buttons' is visible on the page
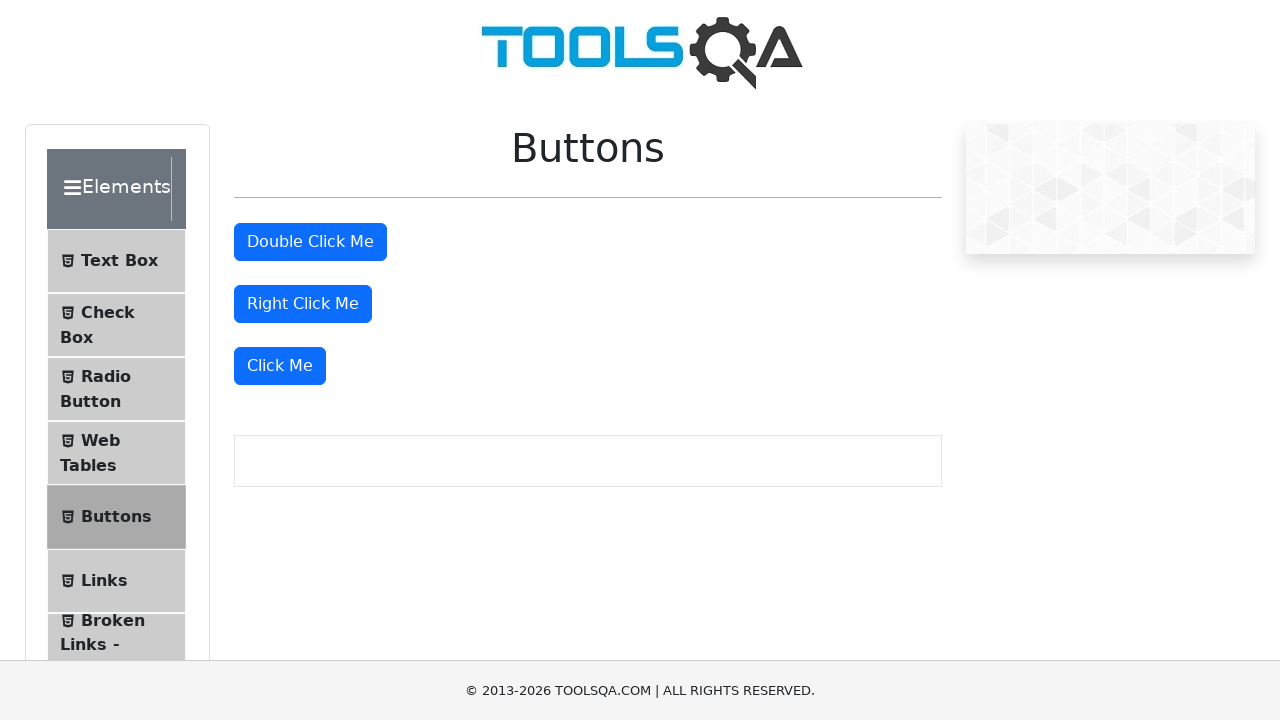

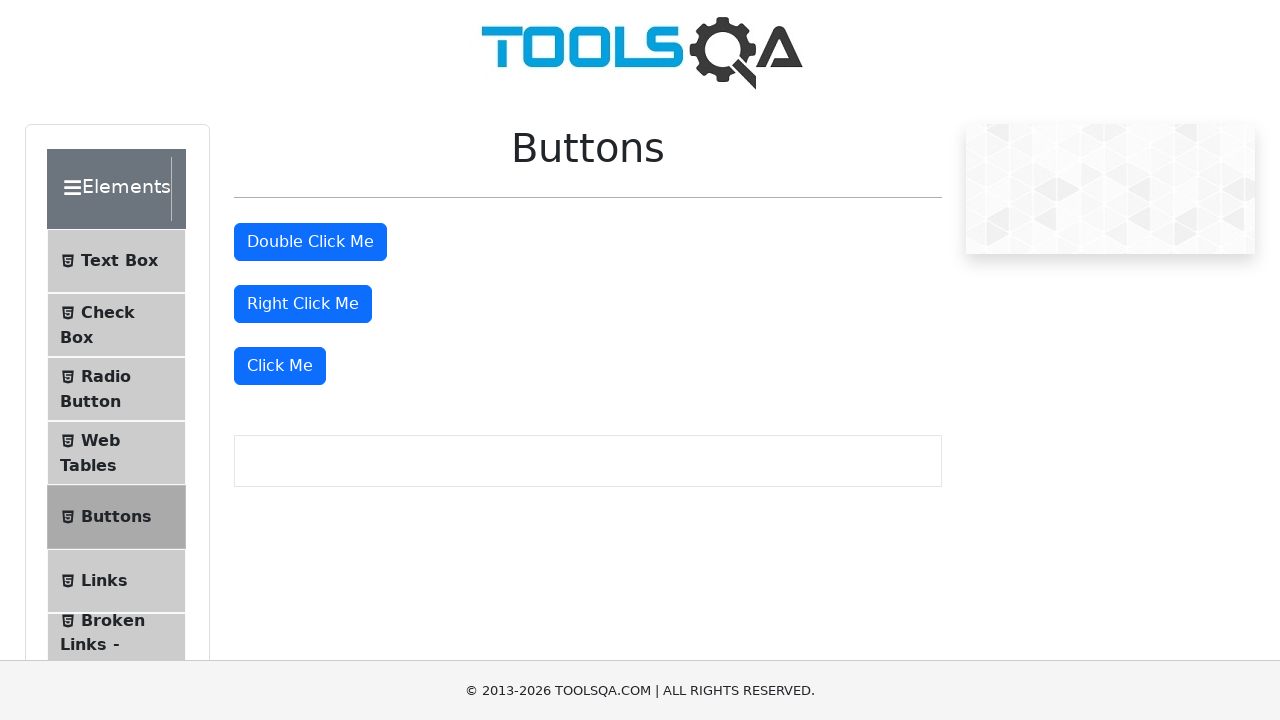